Tests a signup form by filling in first name, last name, and email fields, then clicking the sign up button to submit the form.

Starting URL: https://secure-retreat-92358.herokuapp.com/

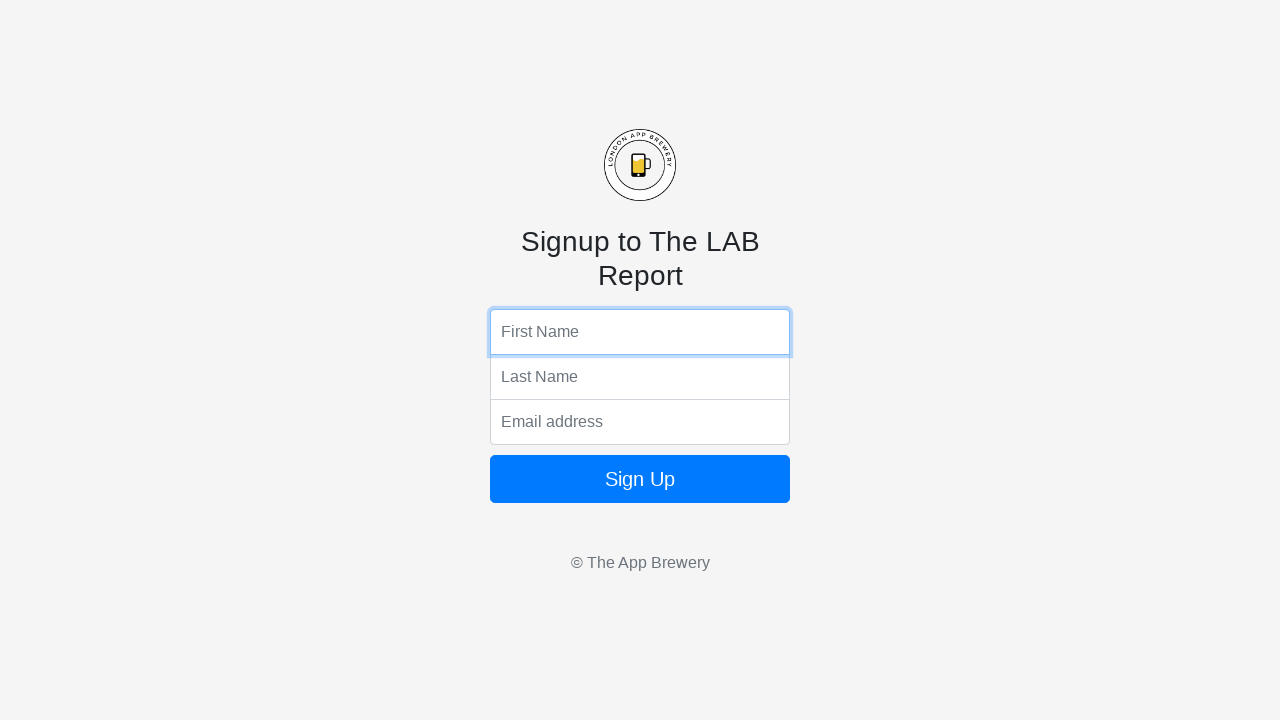

Filled first name field with 'Marcus' on input[name='fName']
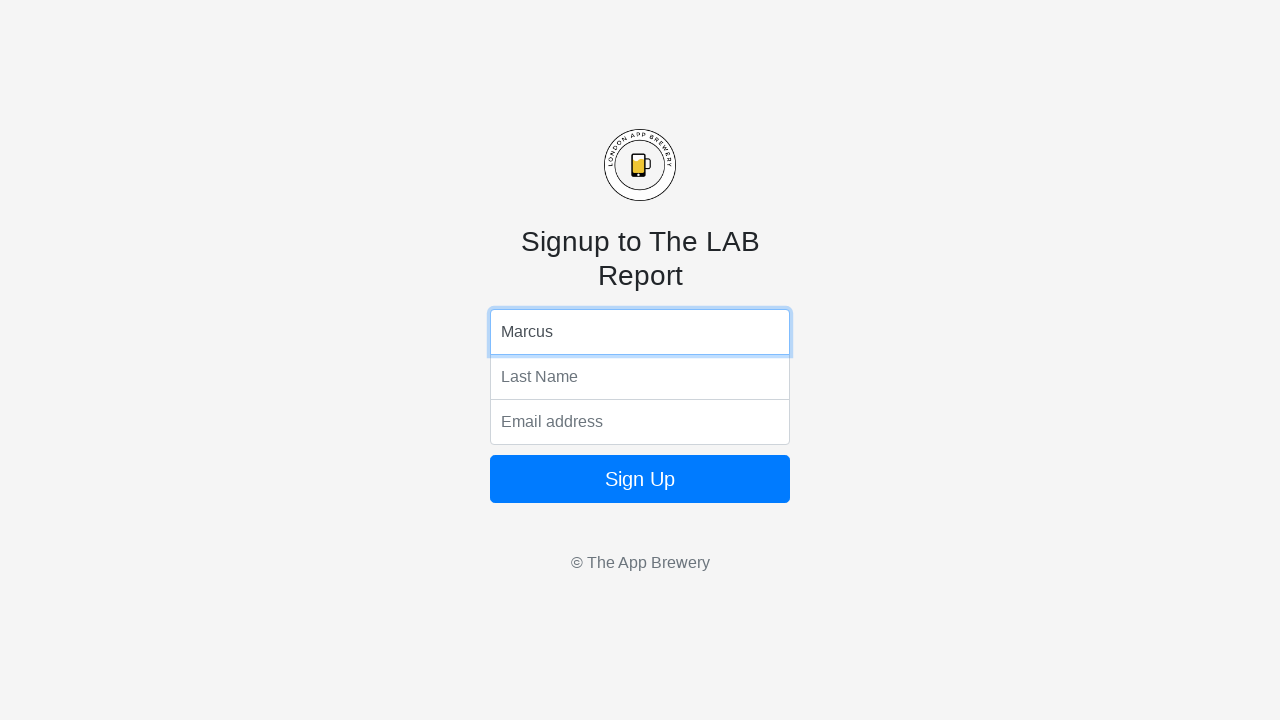

Filled last name field with 'Johnson' on input[name='lName']
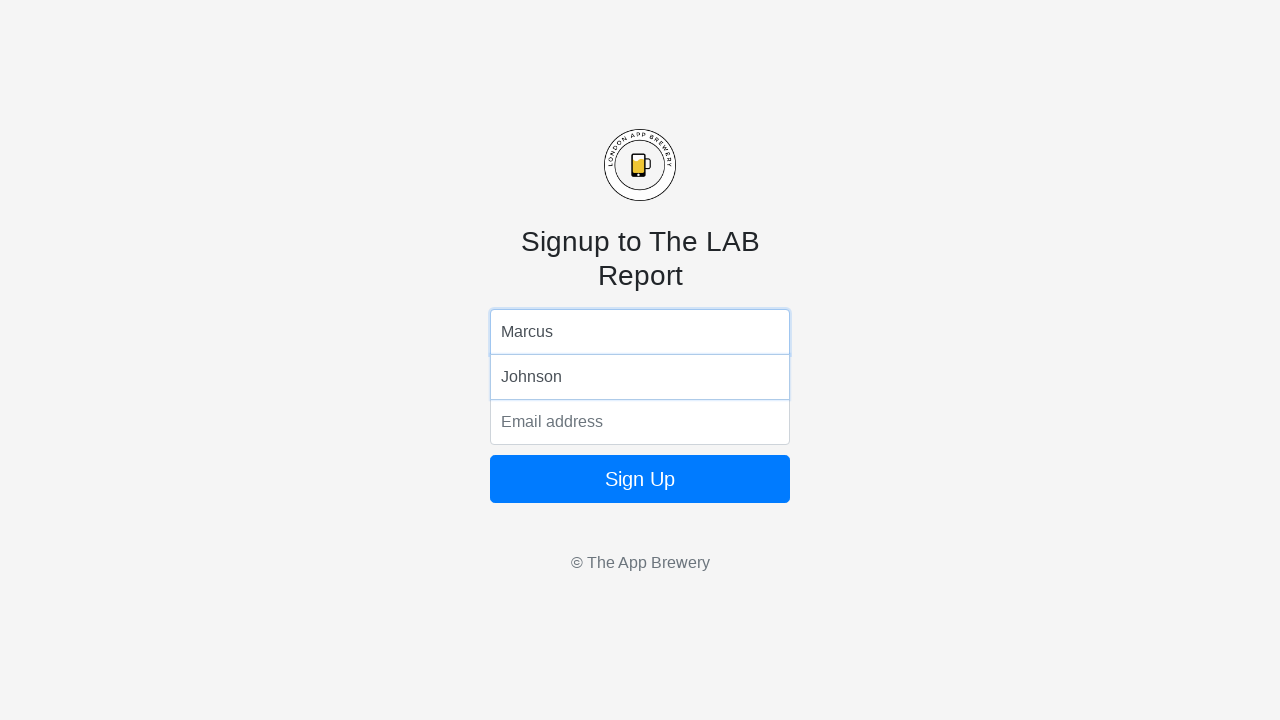

Filled email field with 'marcus.johnson@example.com' on input[name='email']
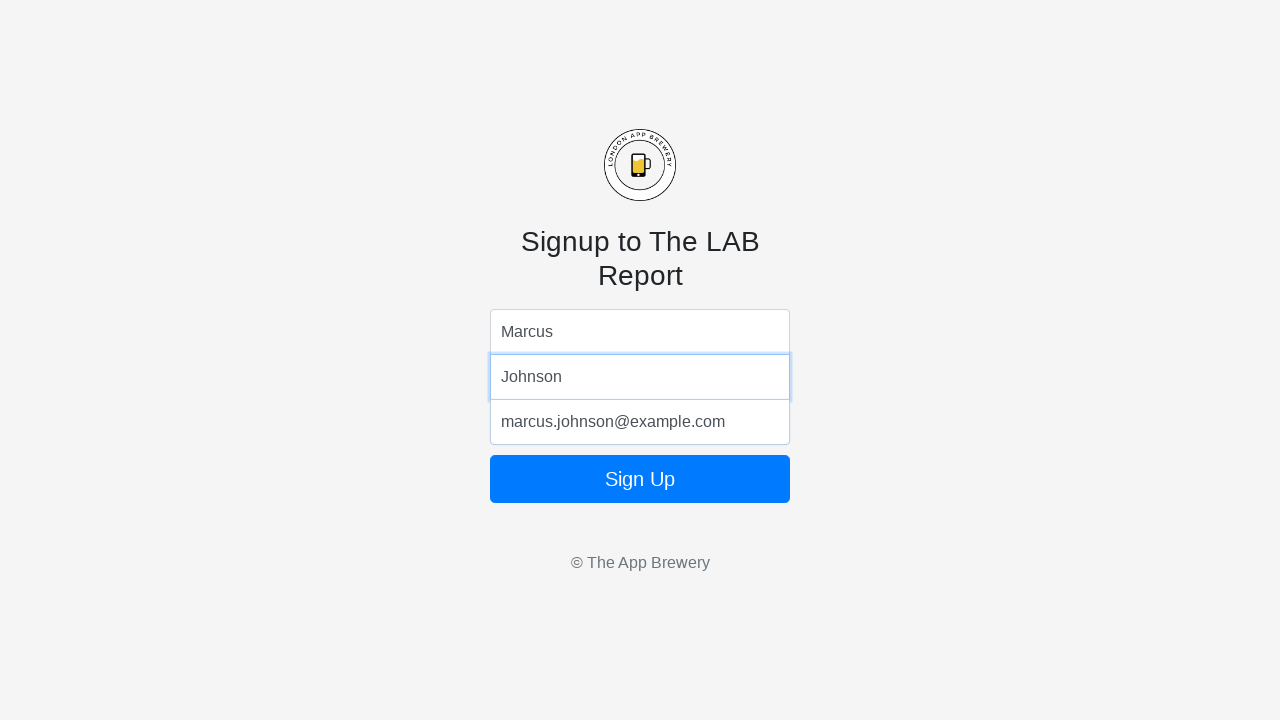

Clicked the sign up button to submit the form at (640, 479) on .btn
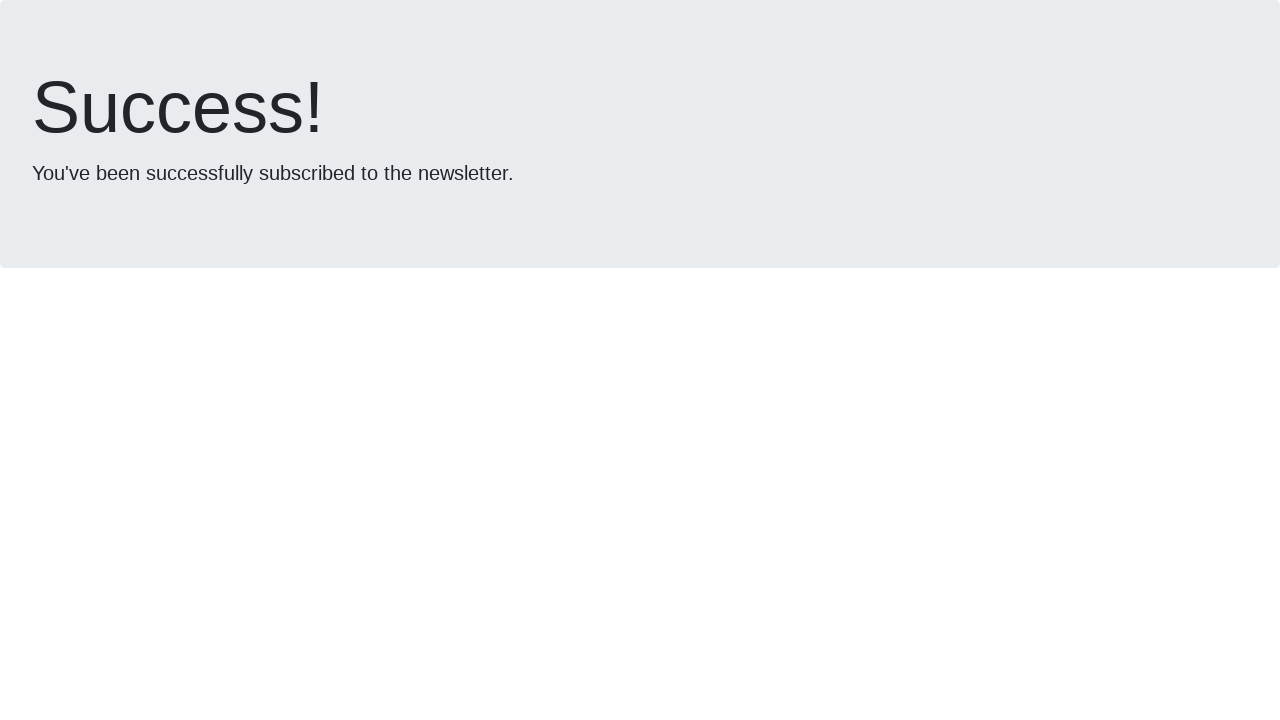

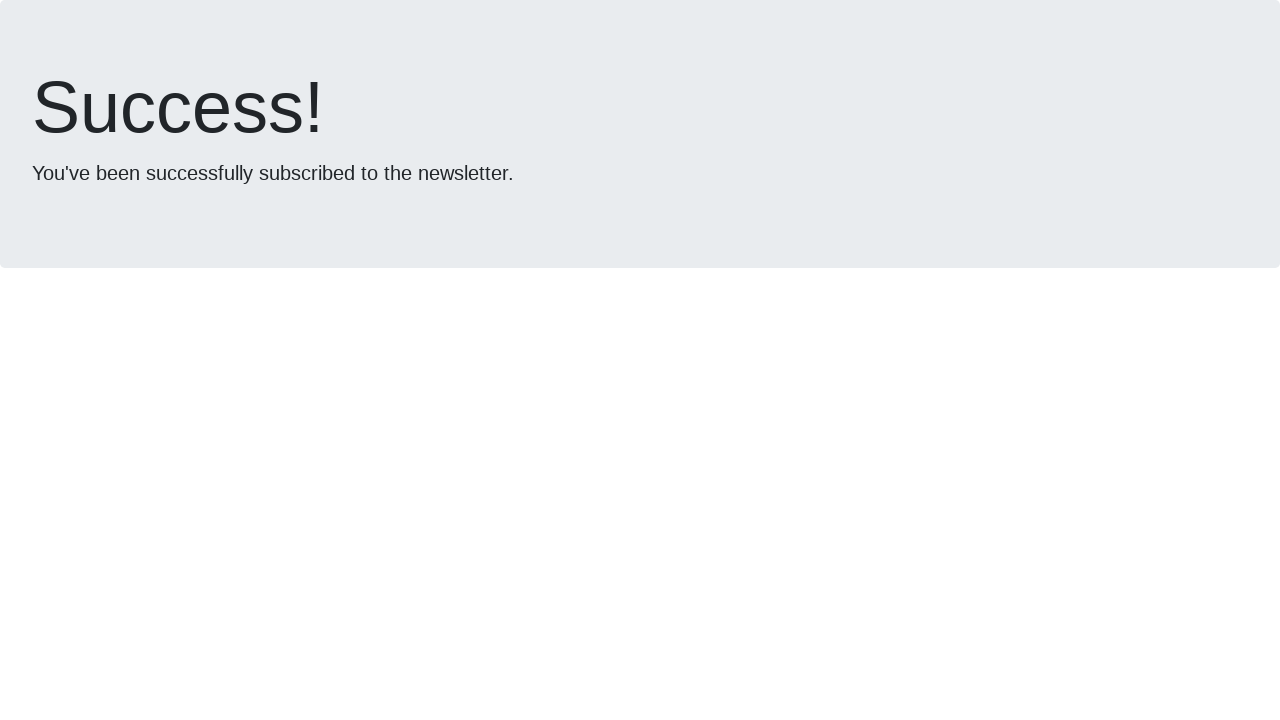